Tests dynamic loading functionality by clicking a button and waiting for a hidden element to become visible after loading completes

Starting URL: https://the-internet.herokuapp.com/dynamic_loading/1

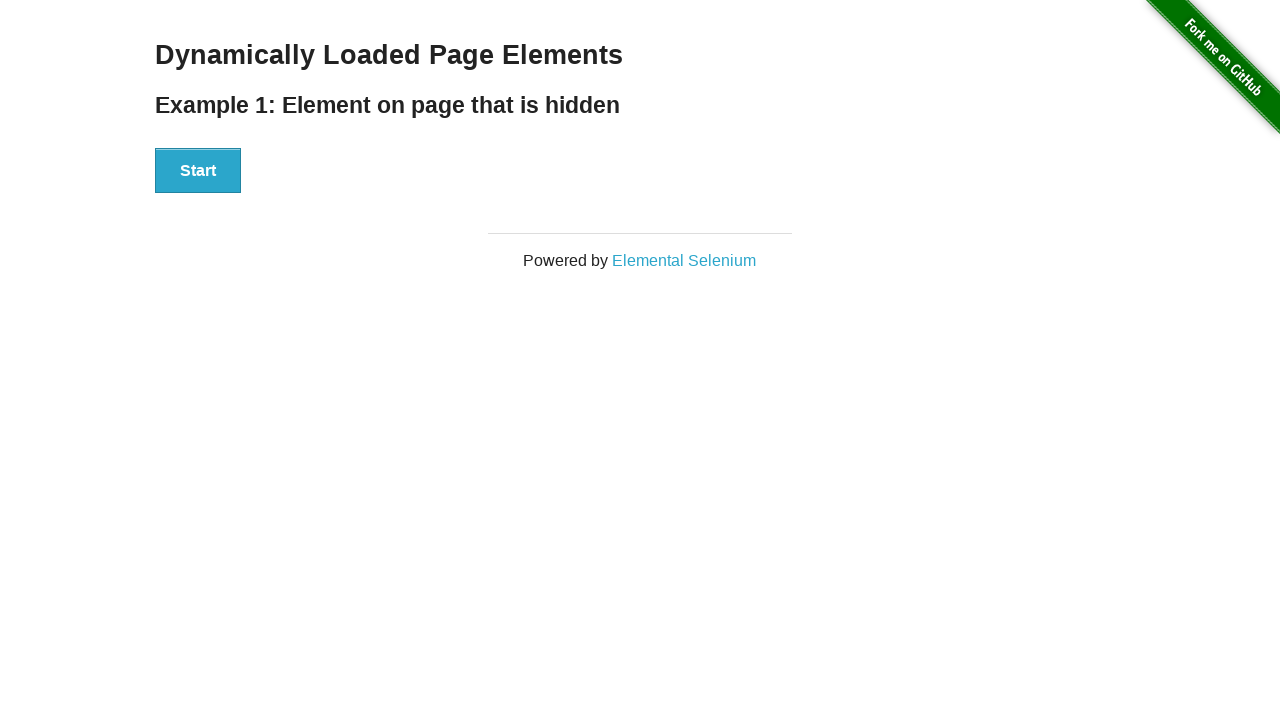

Clicked start button to trigger dynamic loading at (198, 171) on button
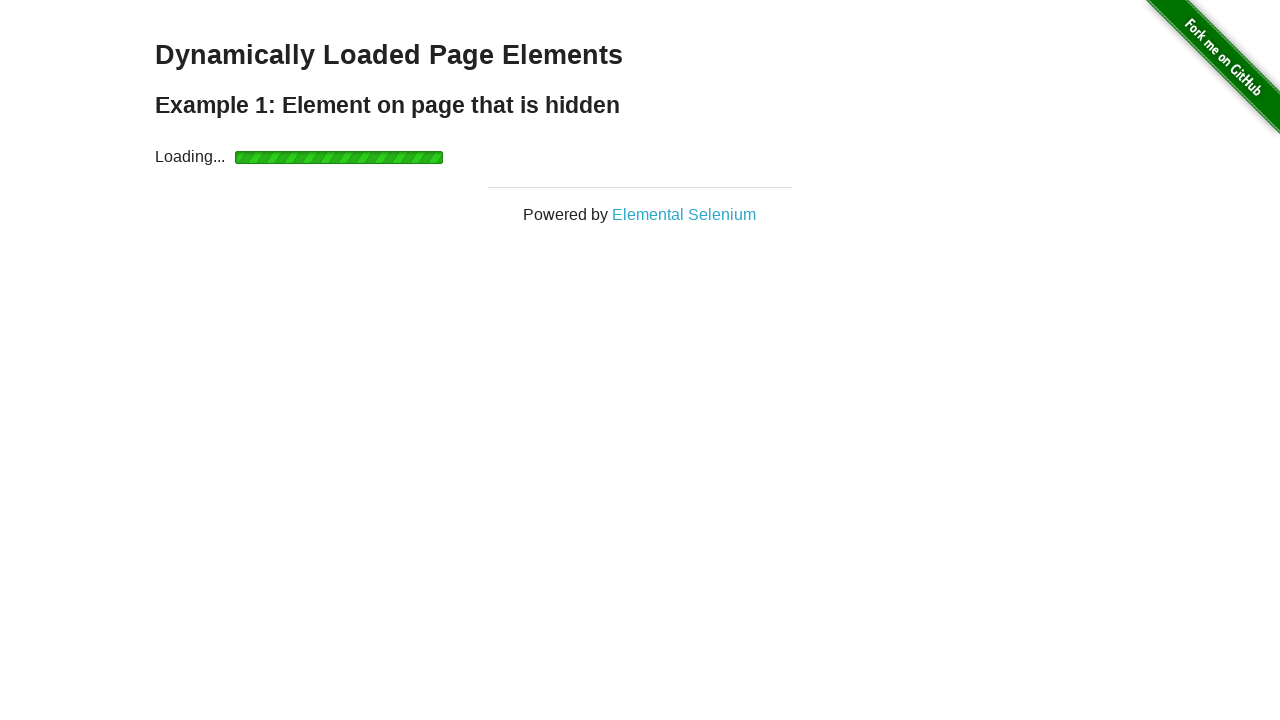

Waited for finish element to become visible after loading completes
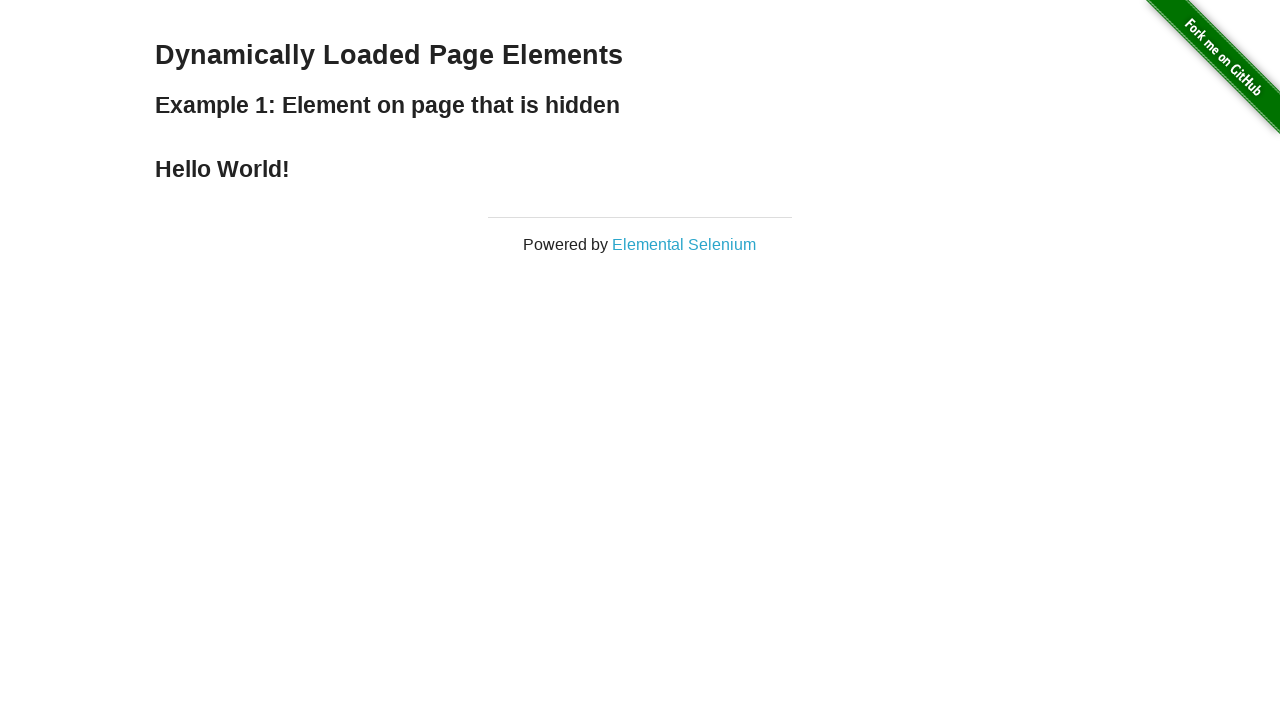

Retrieved text content from finish element
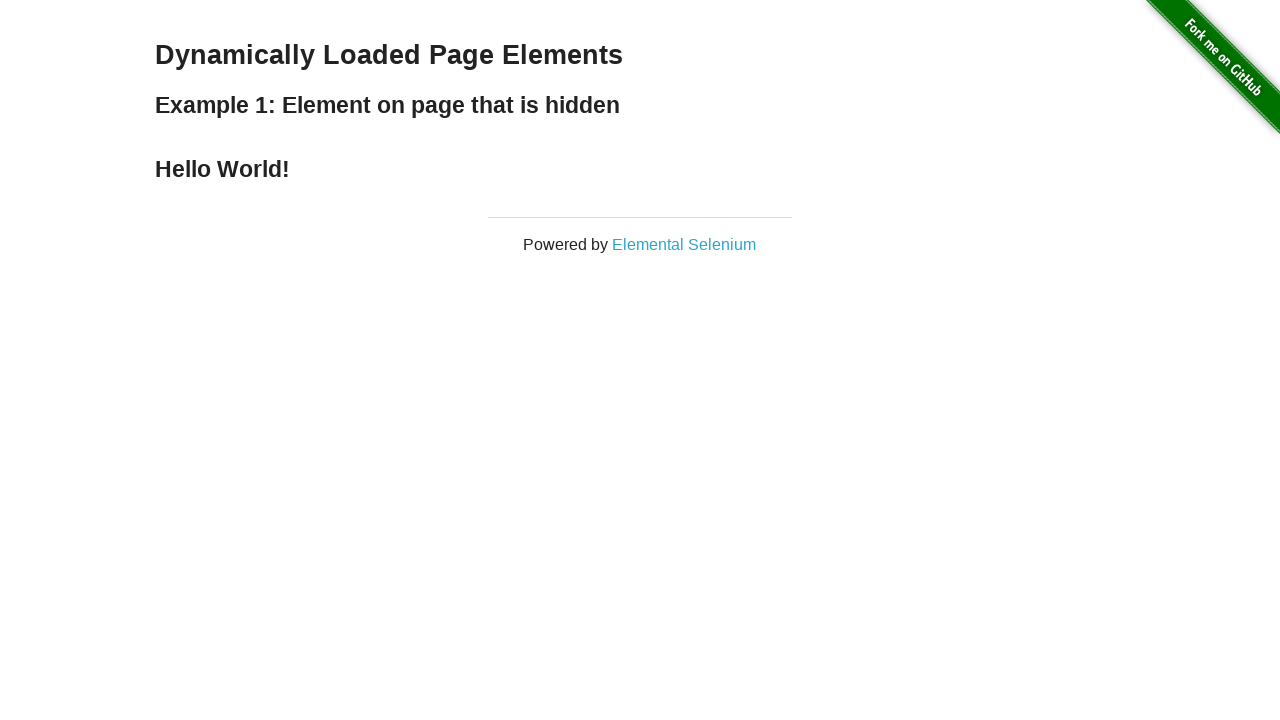

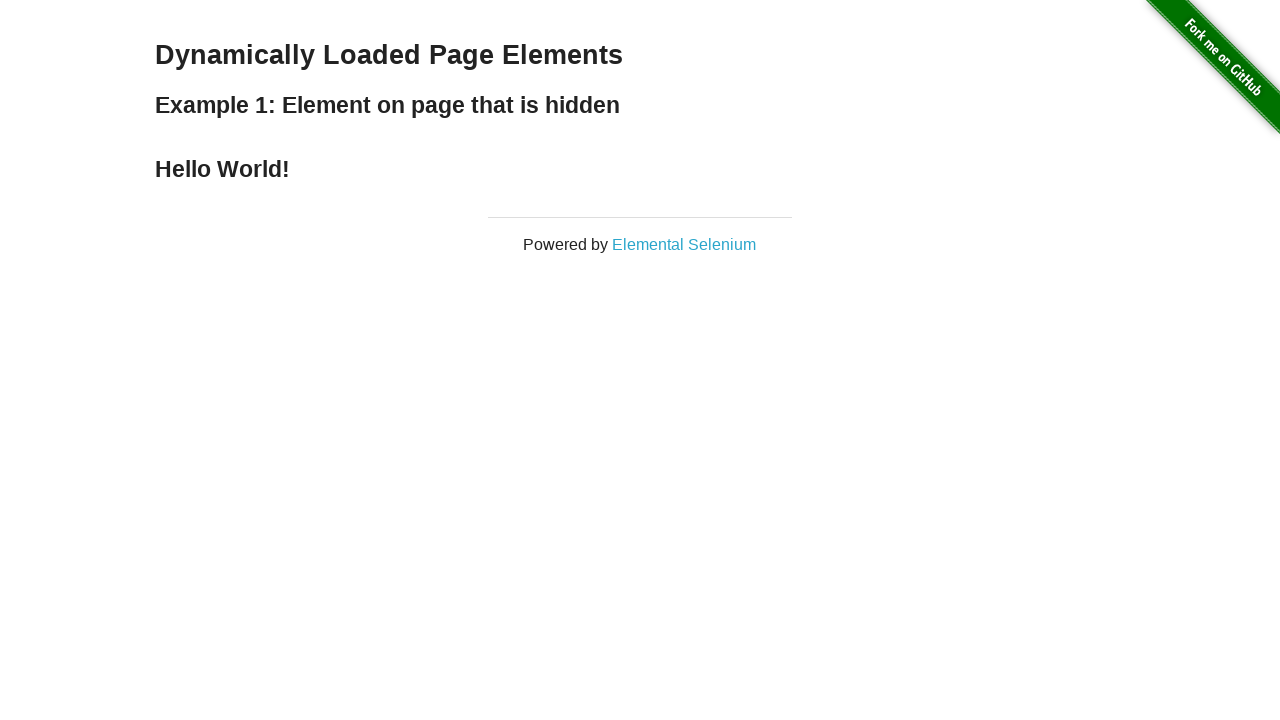